Tests the Revert Draggable tab by verifying that one element reverts to its original position after drop while another stays in place.

Starting URL: https://demoqa.com/droppable

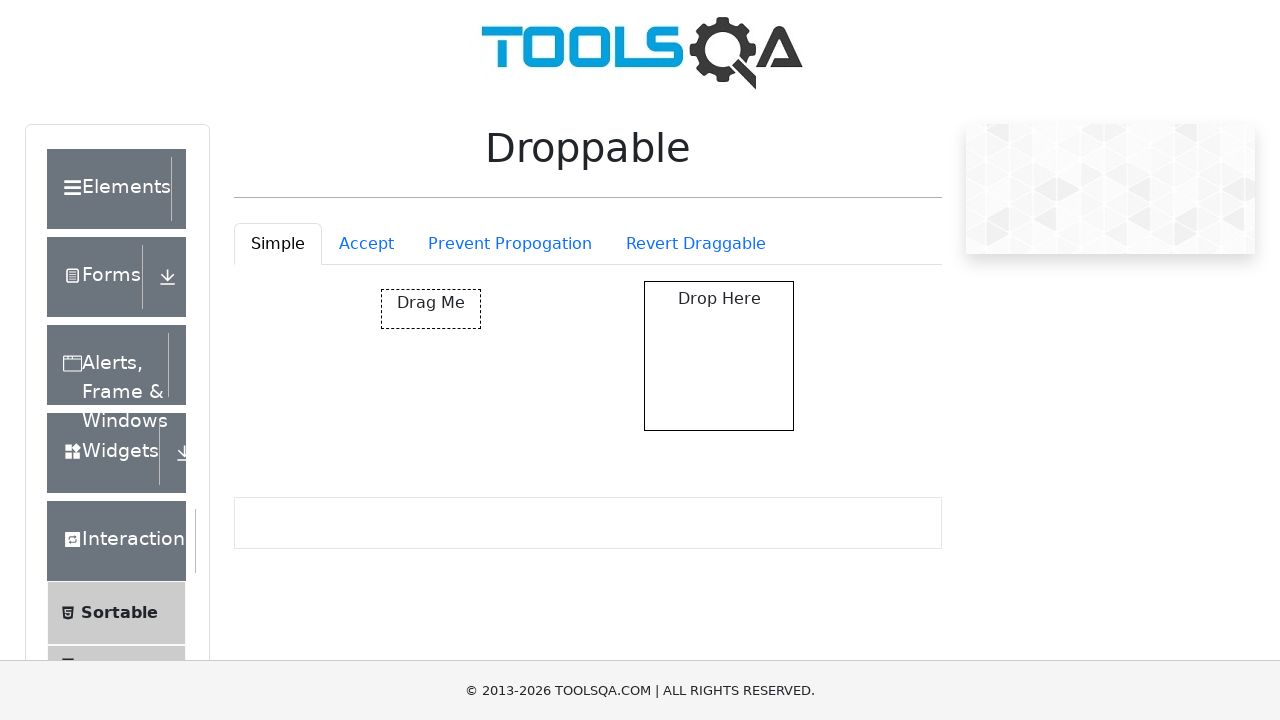

Clicked on Revert Draggable tab at (696, 244) on #droppableExample-tab-revertable
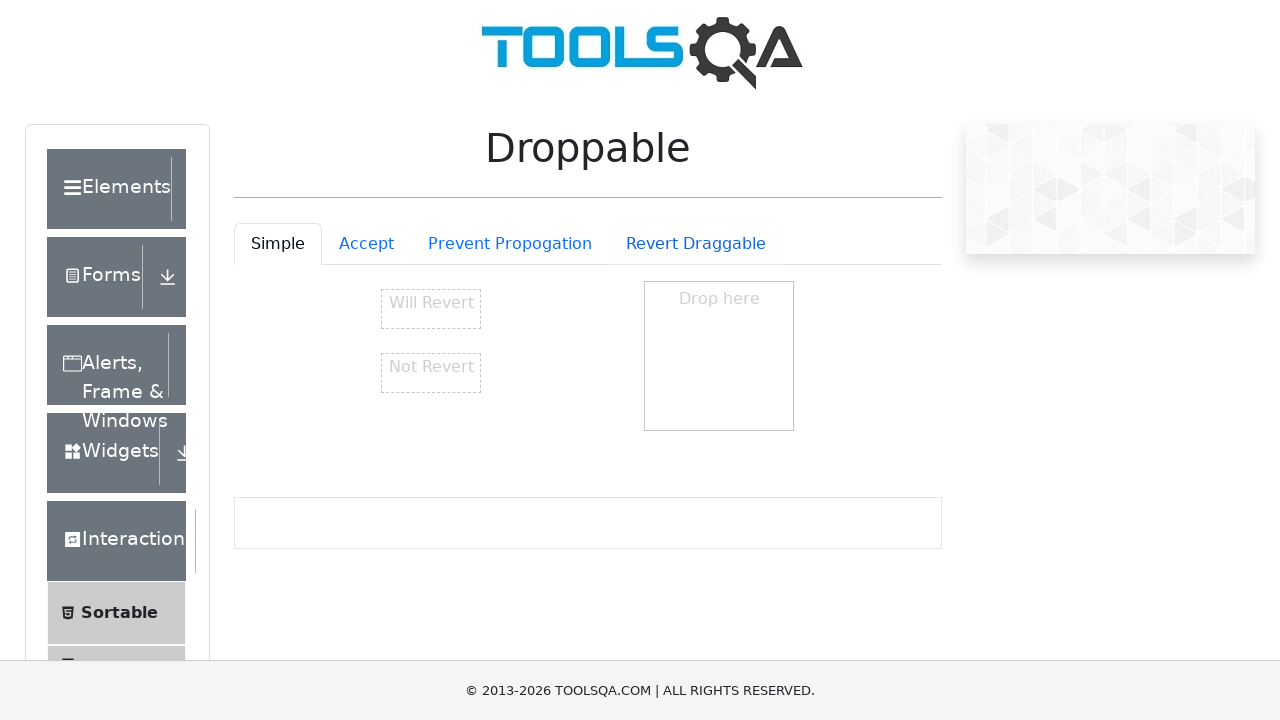

Revert draggable tab content loaded
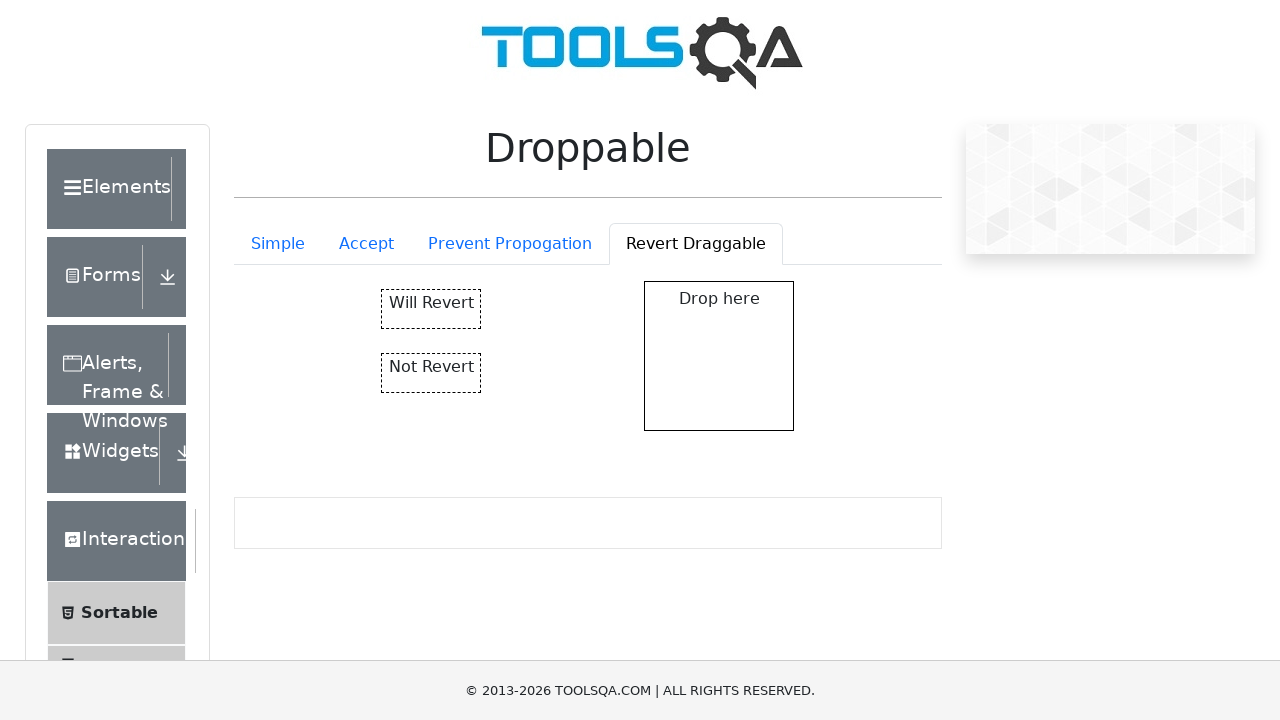

Located the drop target element
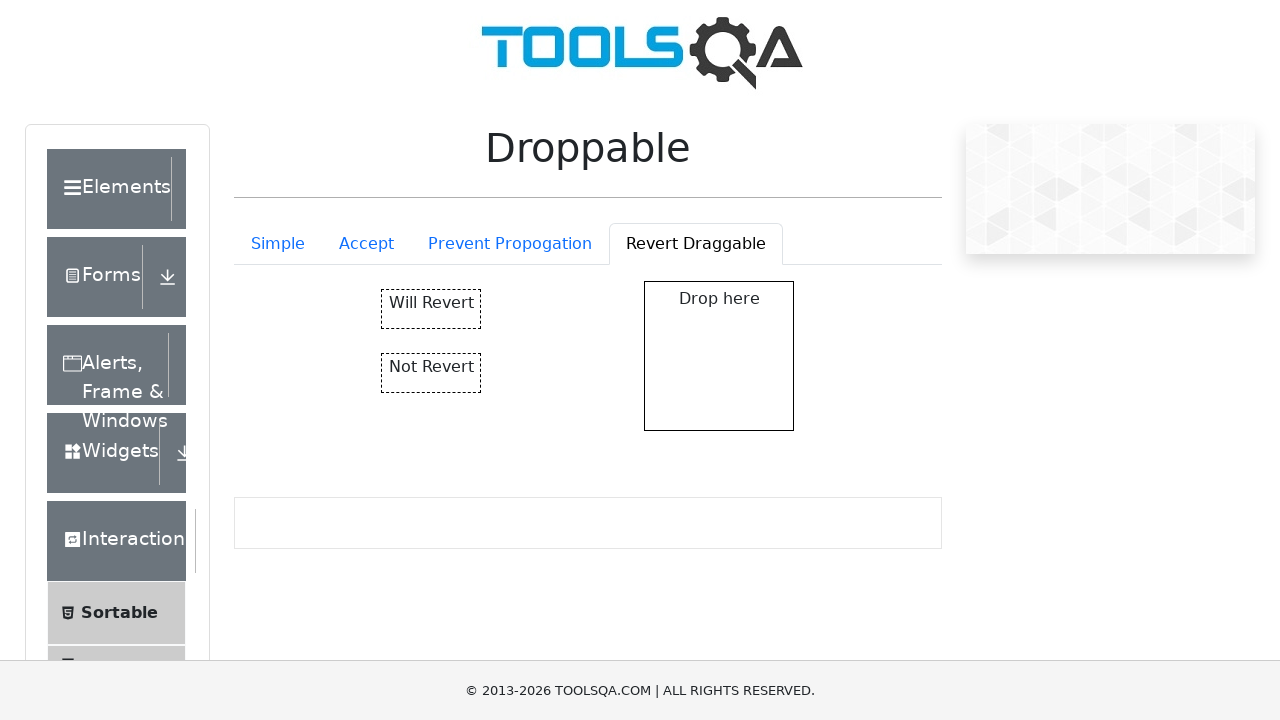

Dragged 'Will Revert' element to drop zone at (719, 356)
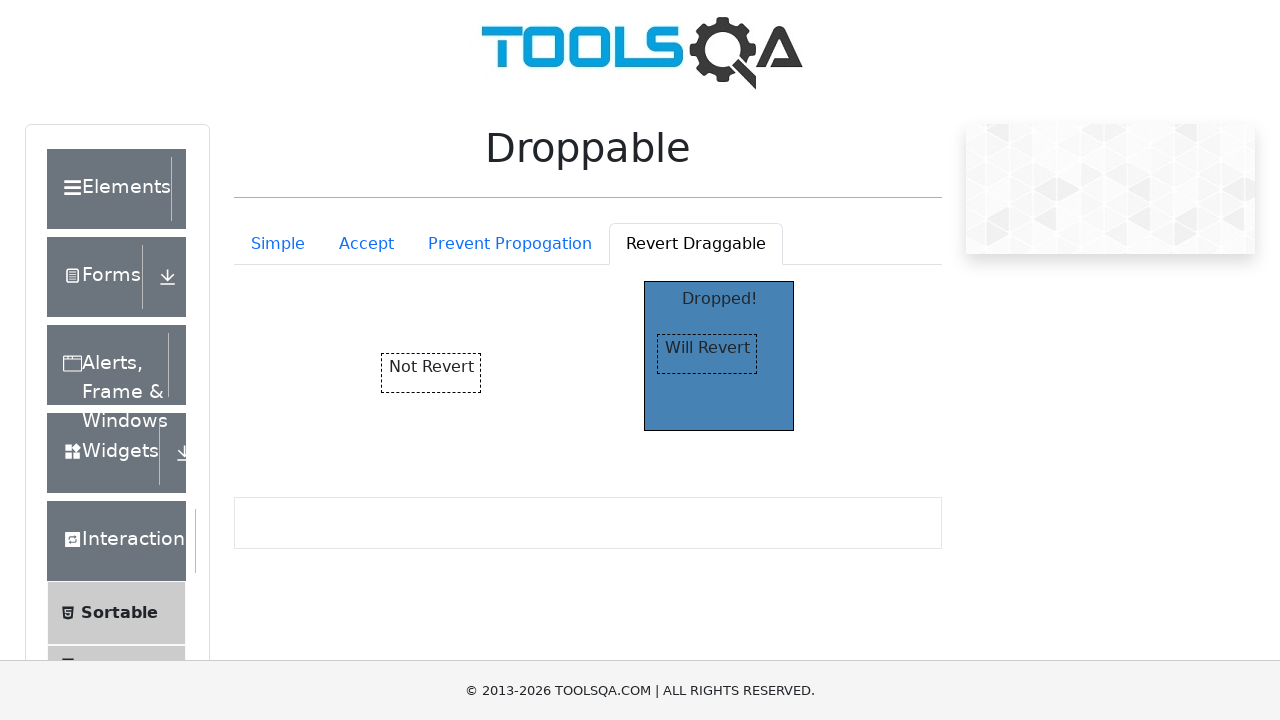

Dragged 'Not Revert' element to drop zone at (719, 356)
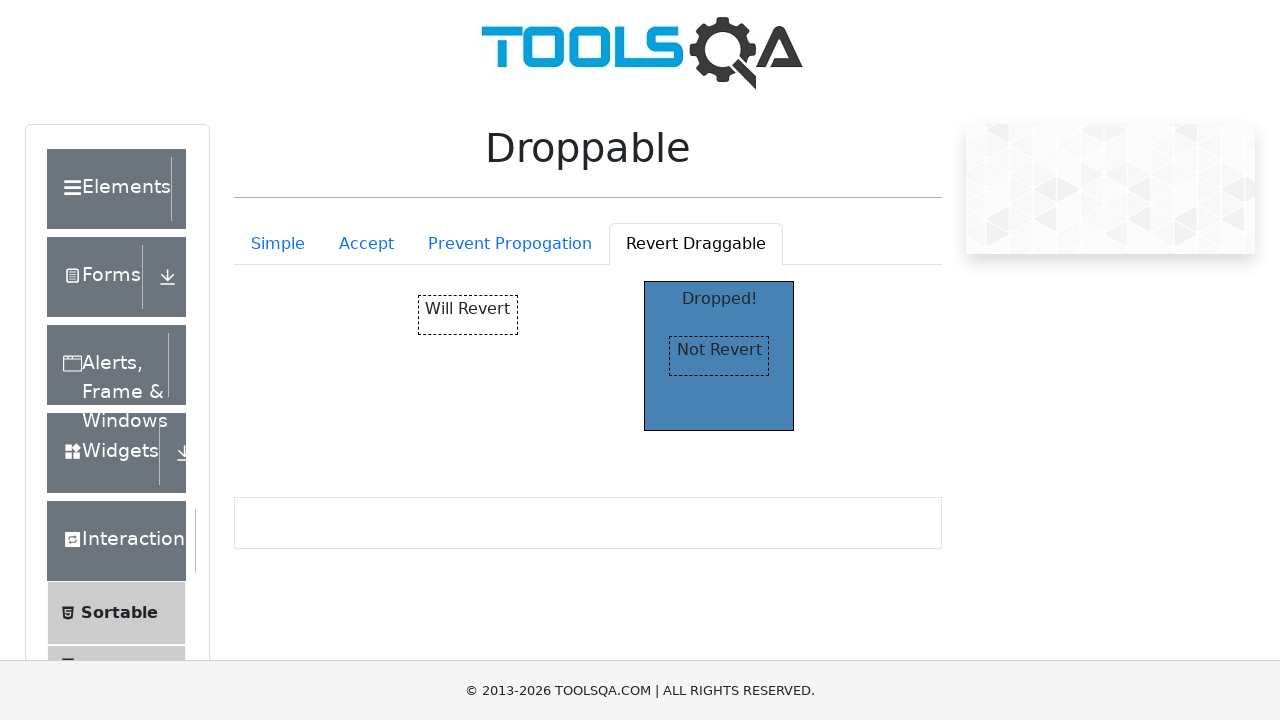

Verified that drop zone displays 'Dropped!' text
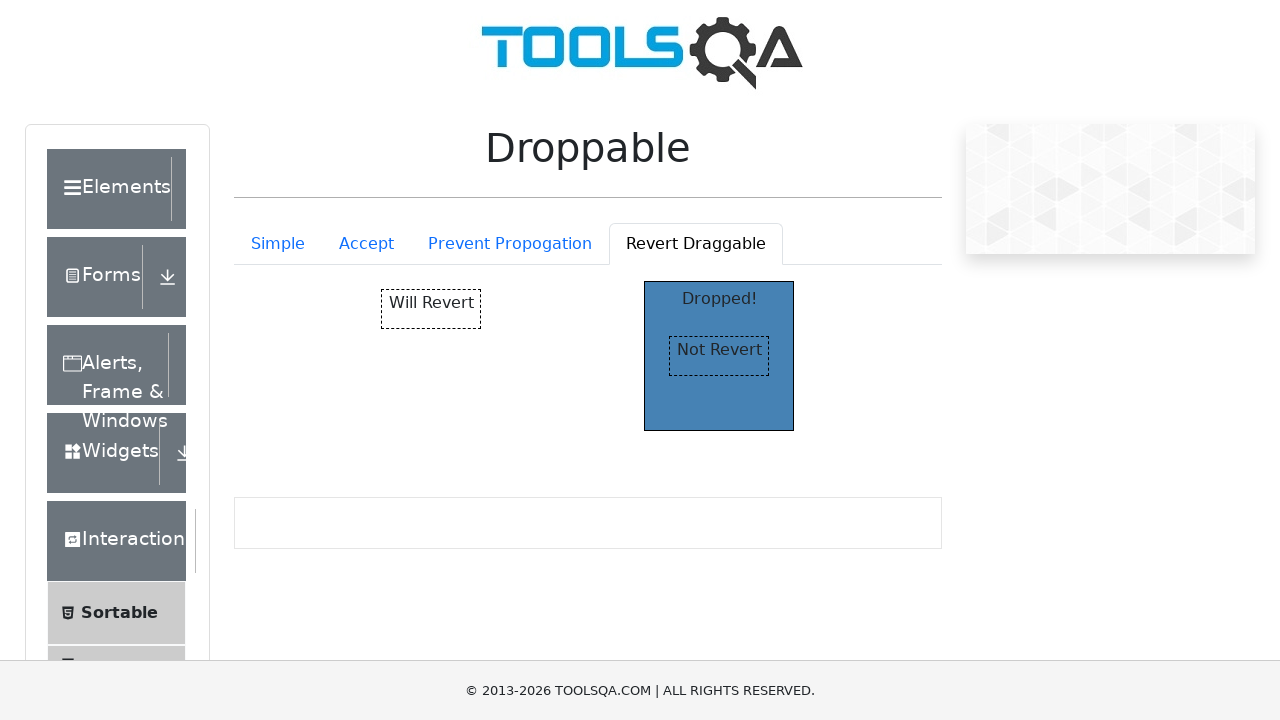

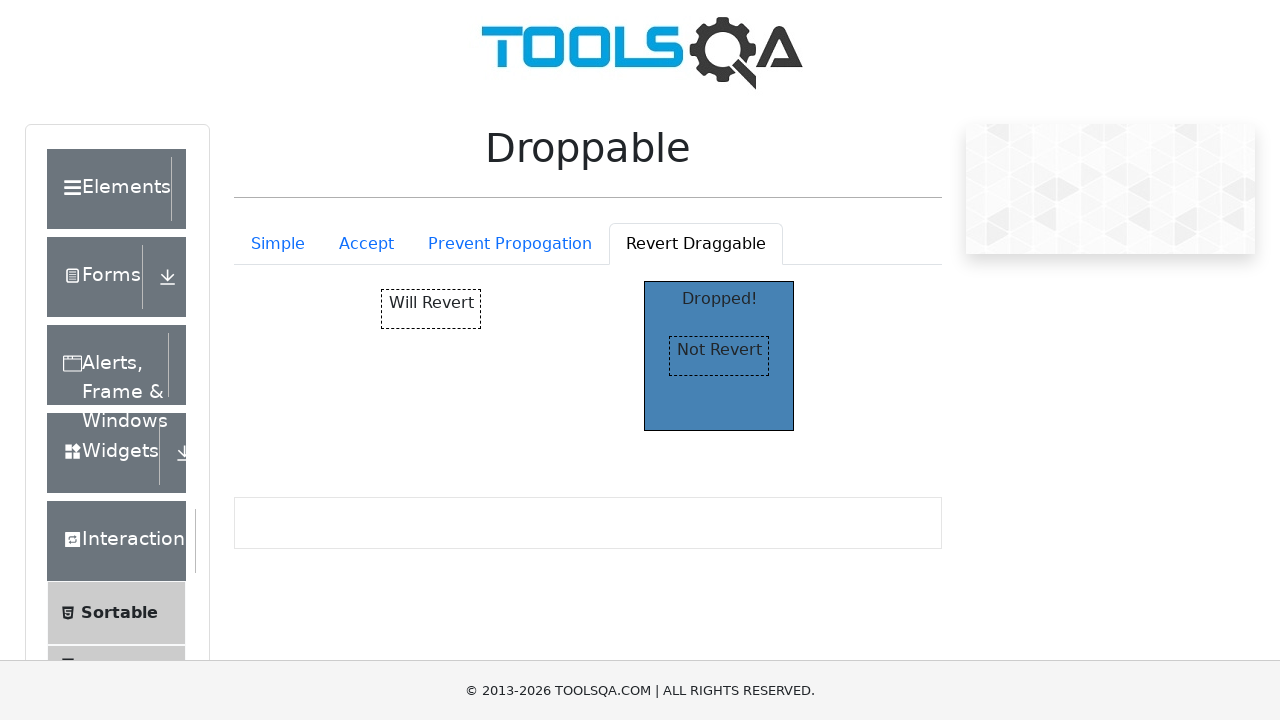